Navigates to a Selenium test page and clicks a button that triggers a JavaScript log with stack trace

Starting URL: https://www.selenium.dev/selenium/web/bidi/logEntryAdded.html

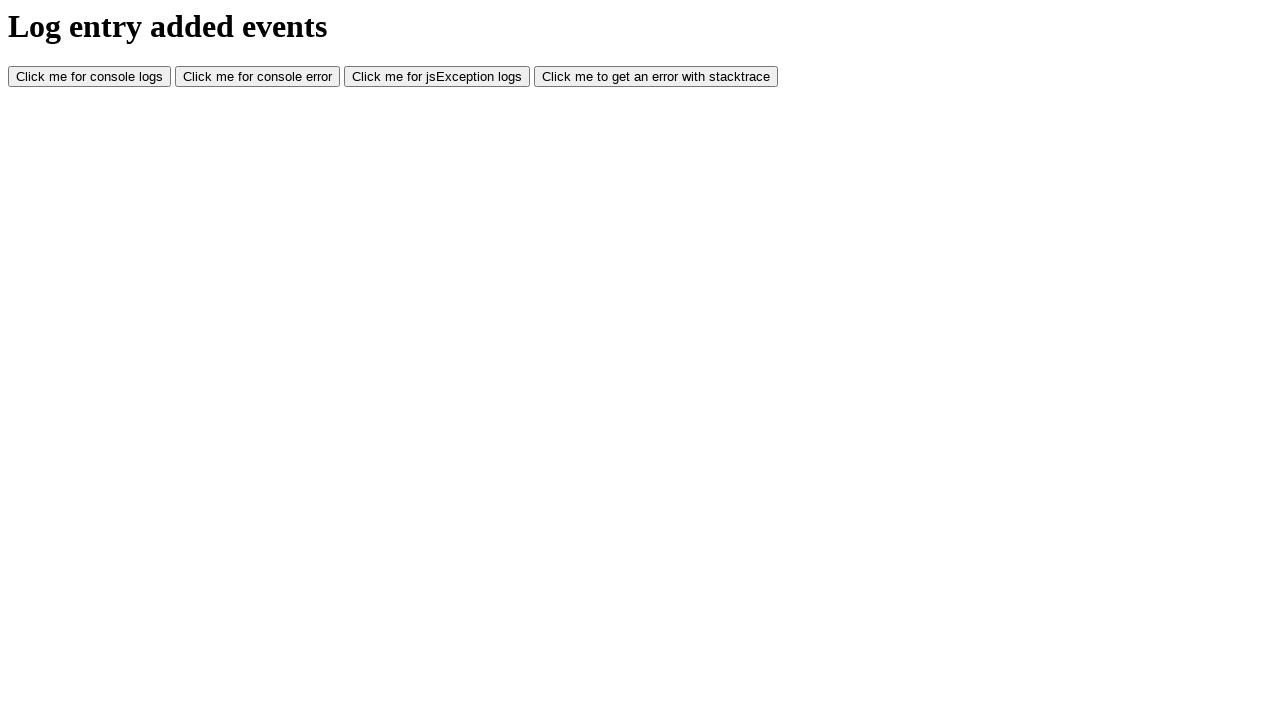

Navigated to Selenium BiDi log entry page
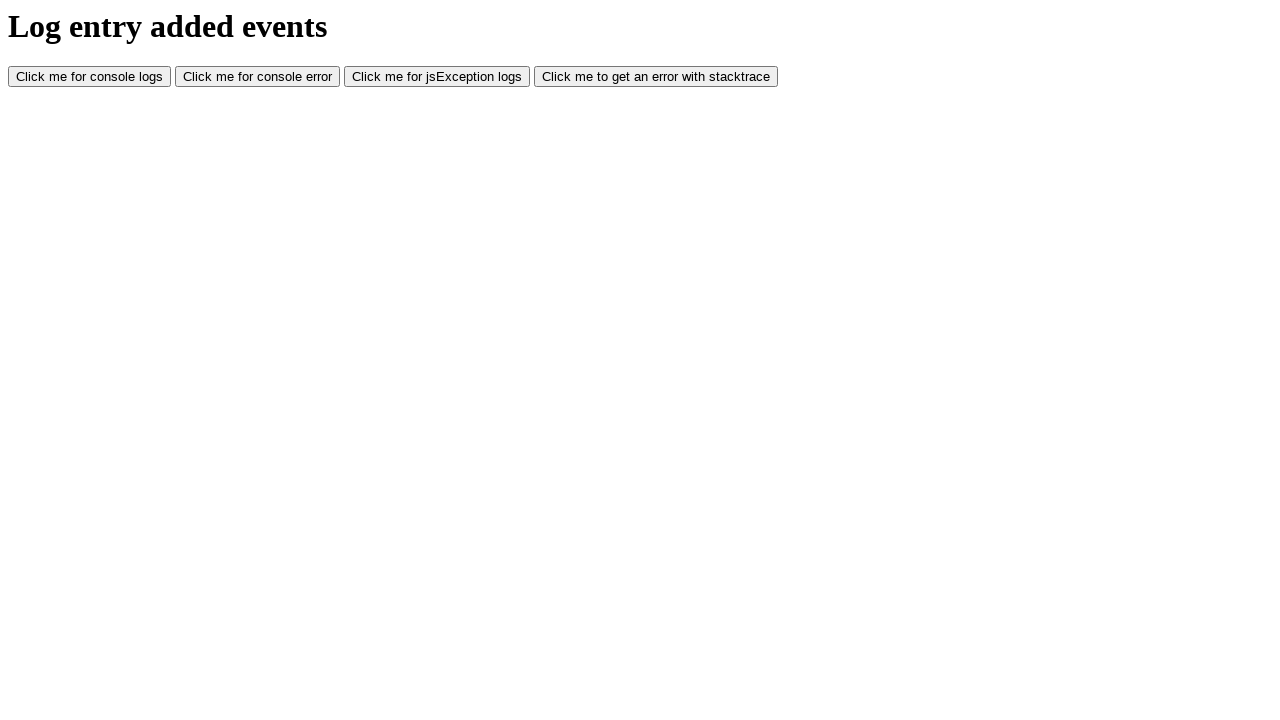

Clicked button that triggers JavaScript log with stack trace at (656, 77) on #LogWithStacktrace
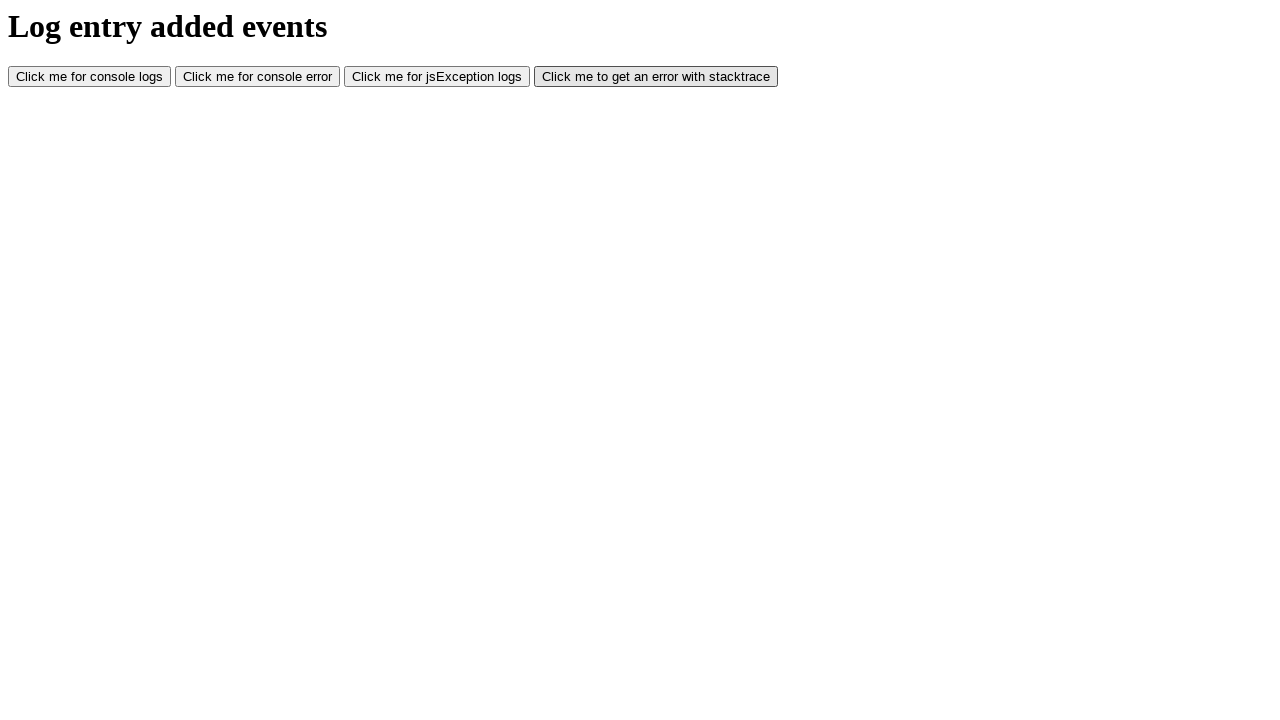

Waited for log action to complete
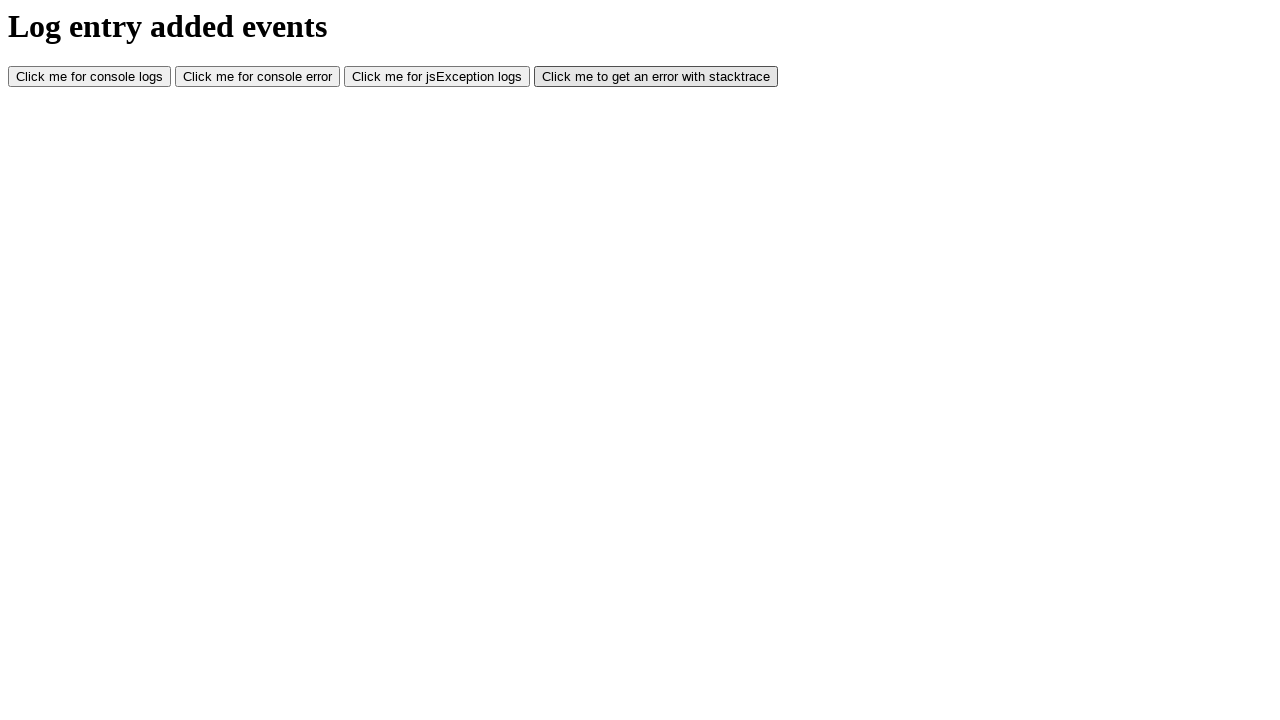

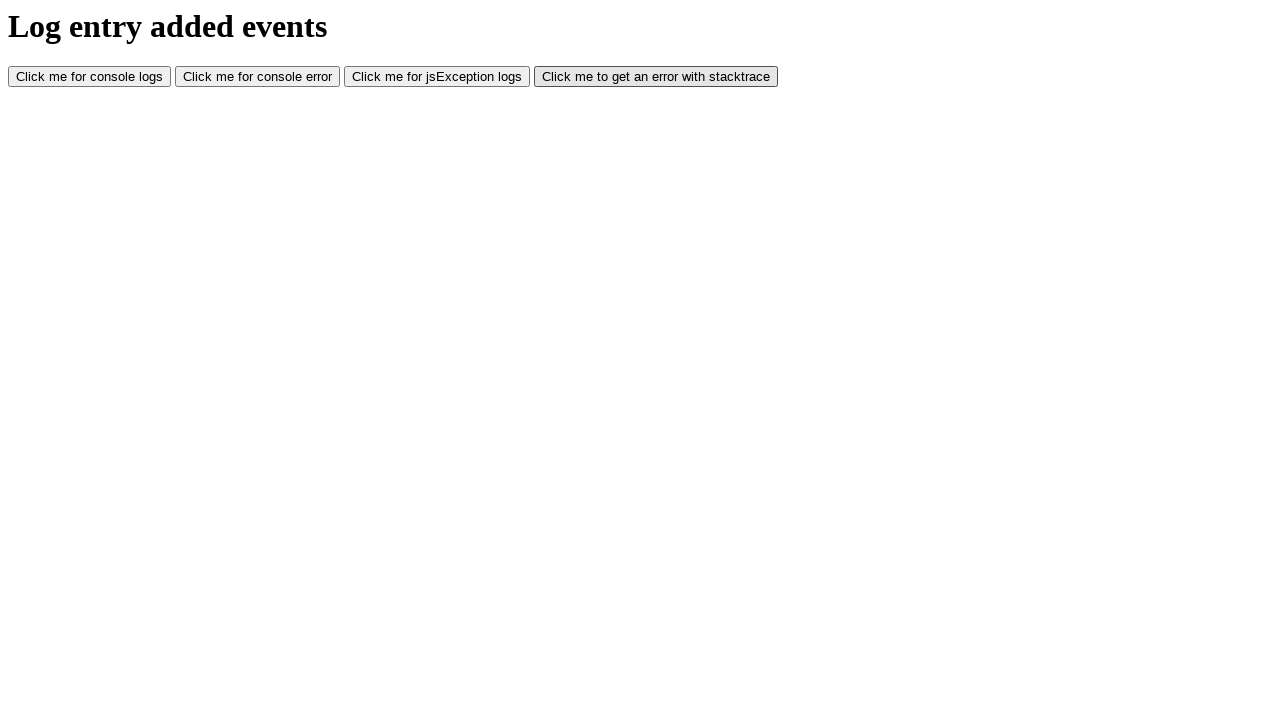